Tests implicit wait functionality by clicking on buttons that may appear after a delay

Starting URL: https://hatem-hatamleh.github.io/Selenium-html/wait.html

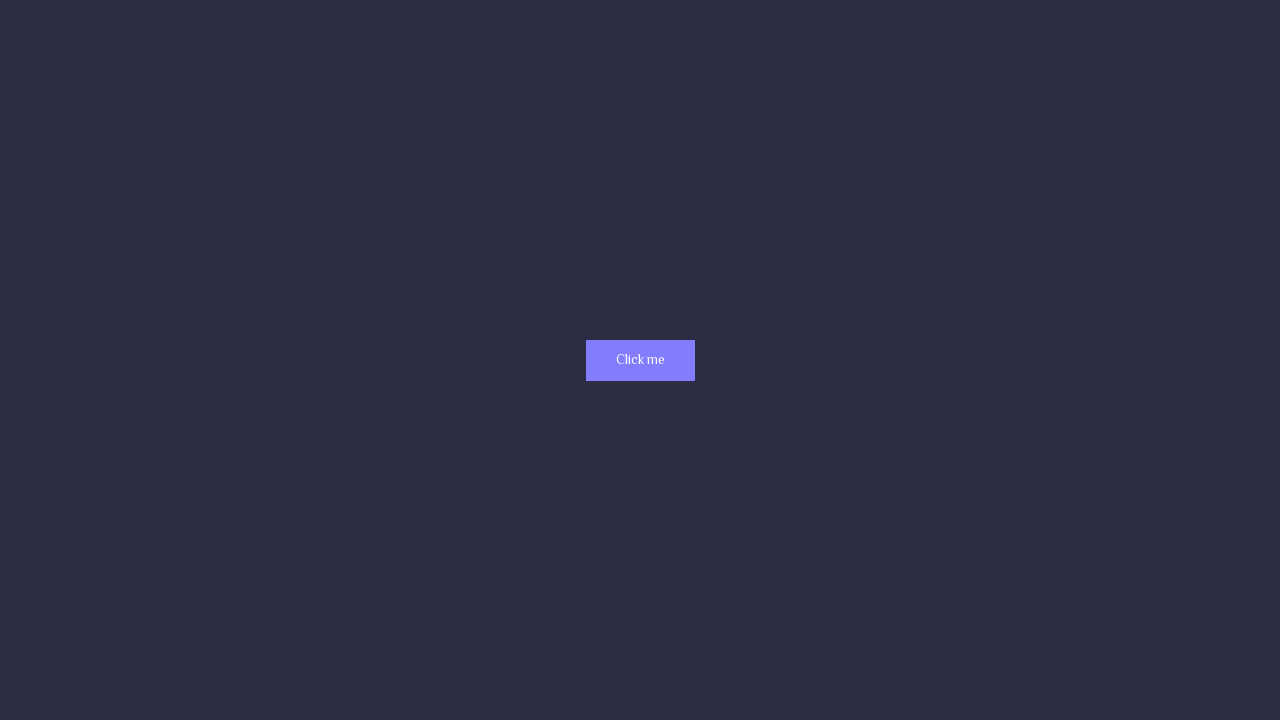

Clicked primary button that appeared after implicit wait at (640, 360) on [class='button primary']
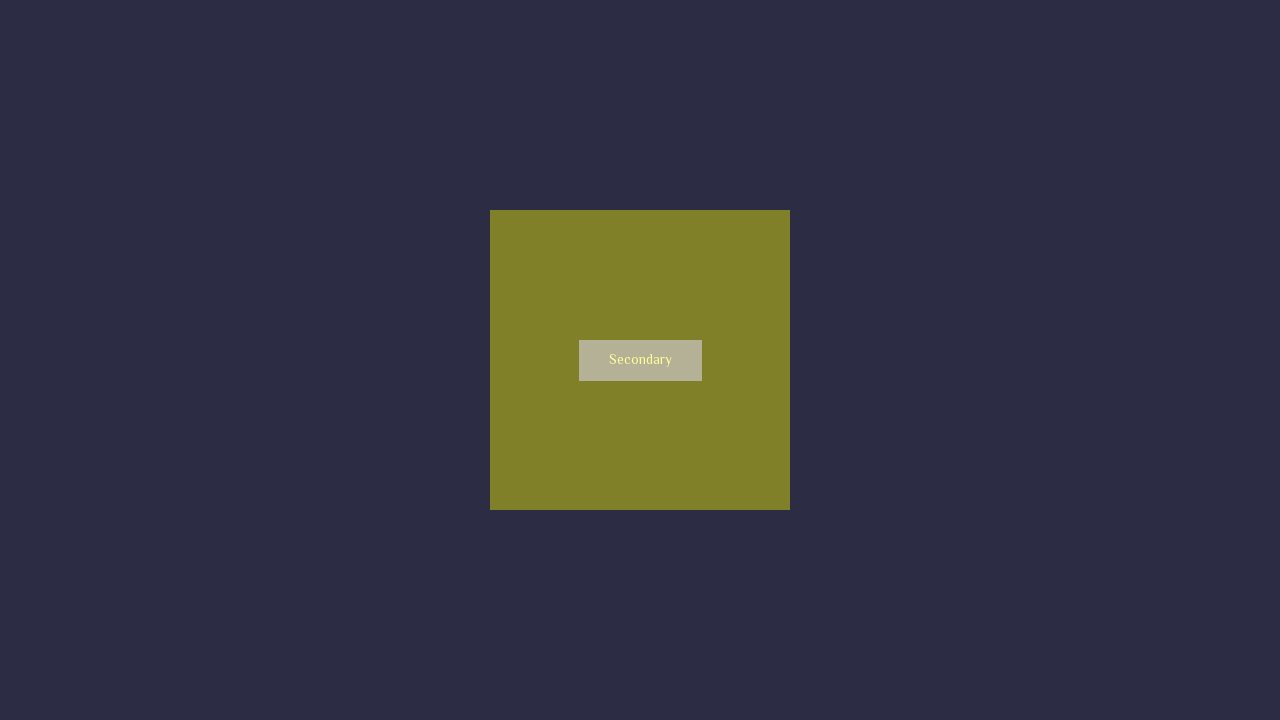

Clicked secondary button at (640, 360) on [class='button secondary']
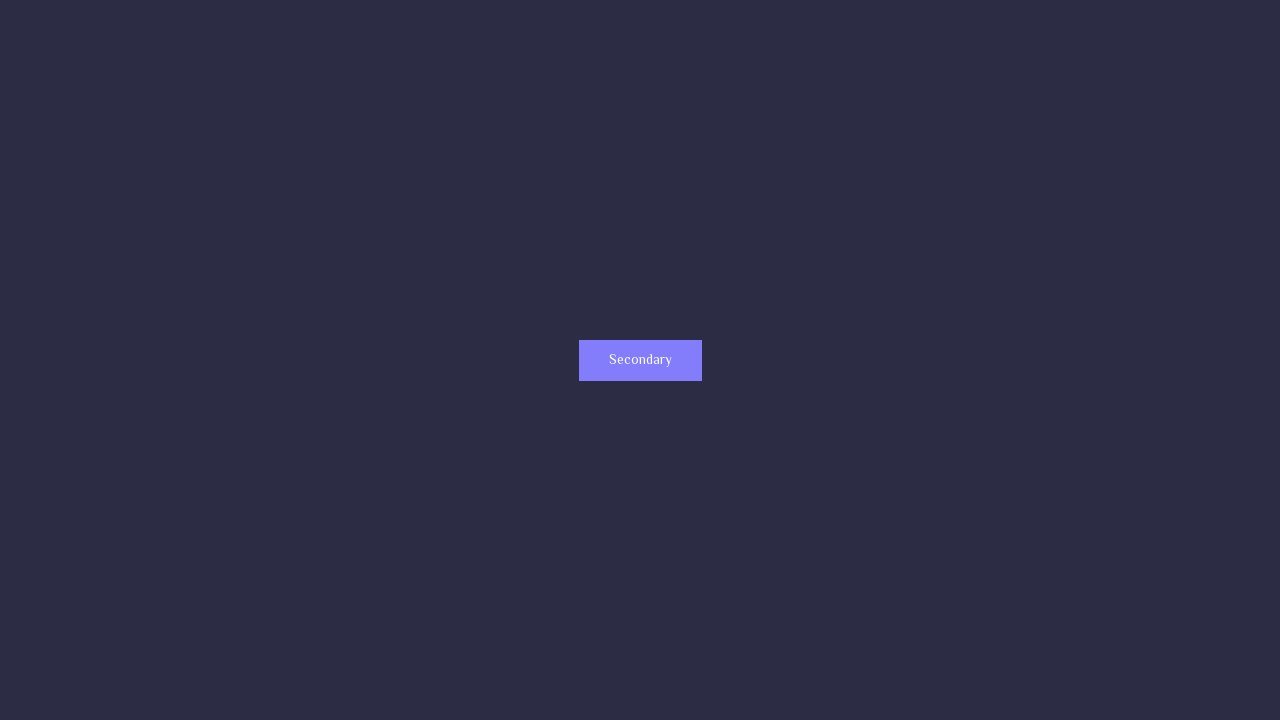

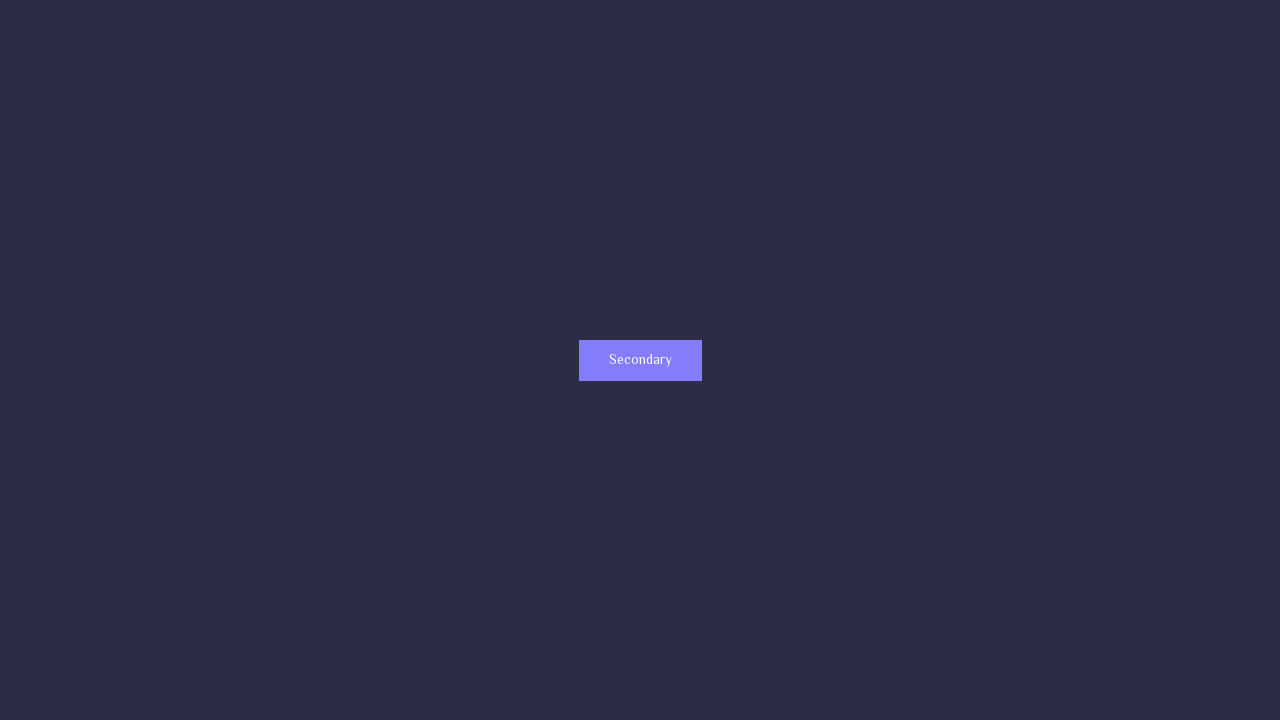